Opens the Continental Hospitals website and maximizes the browser window, verifying the page loads successfully.

Starting URL: https://continentalhospitals.com/

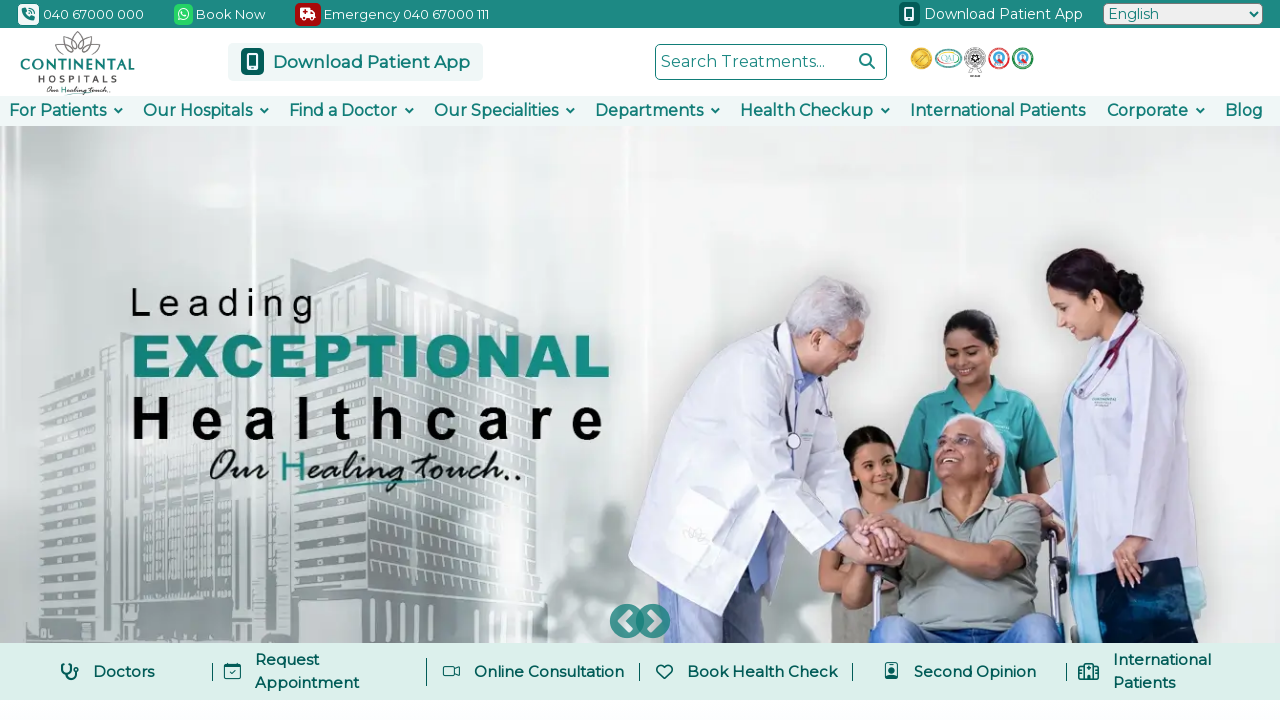

Set viewport size to 1920x1080 to maximize browser window
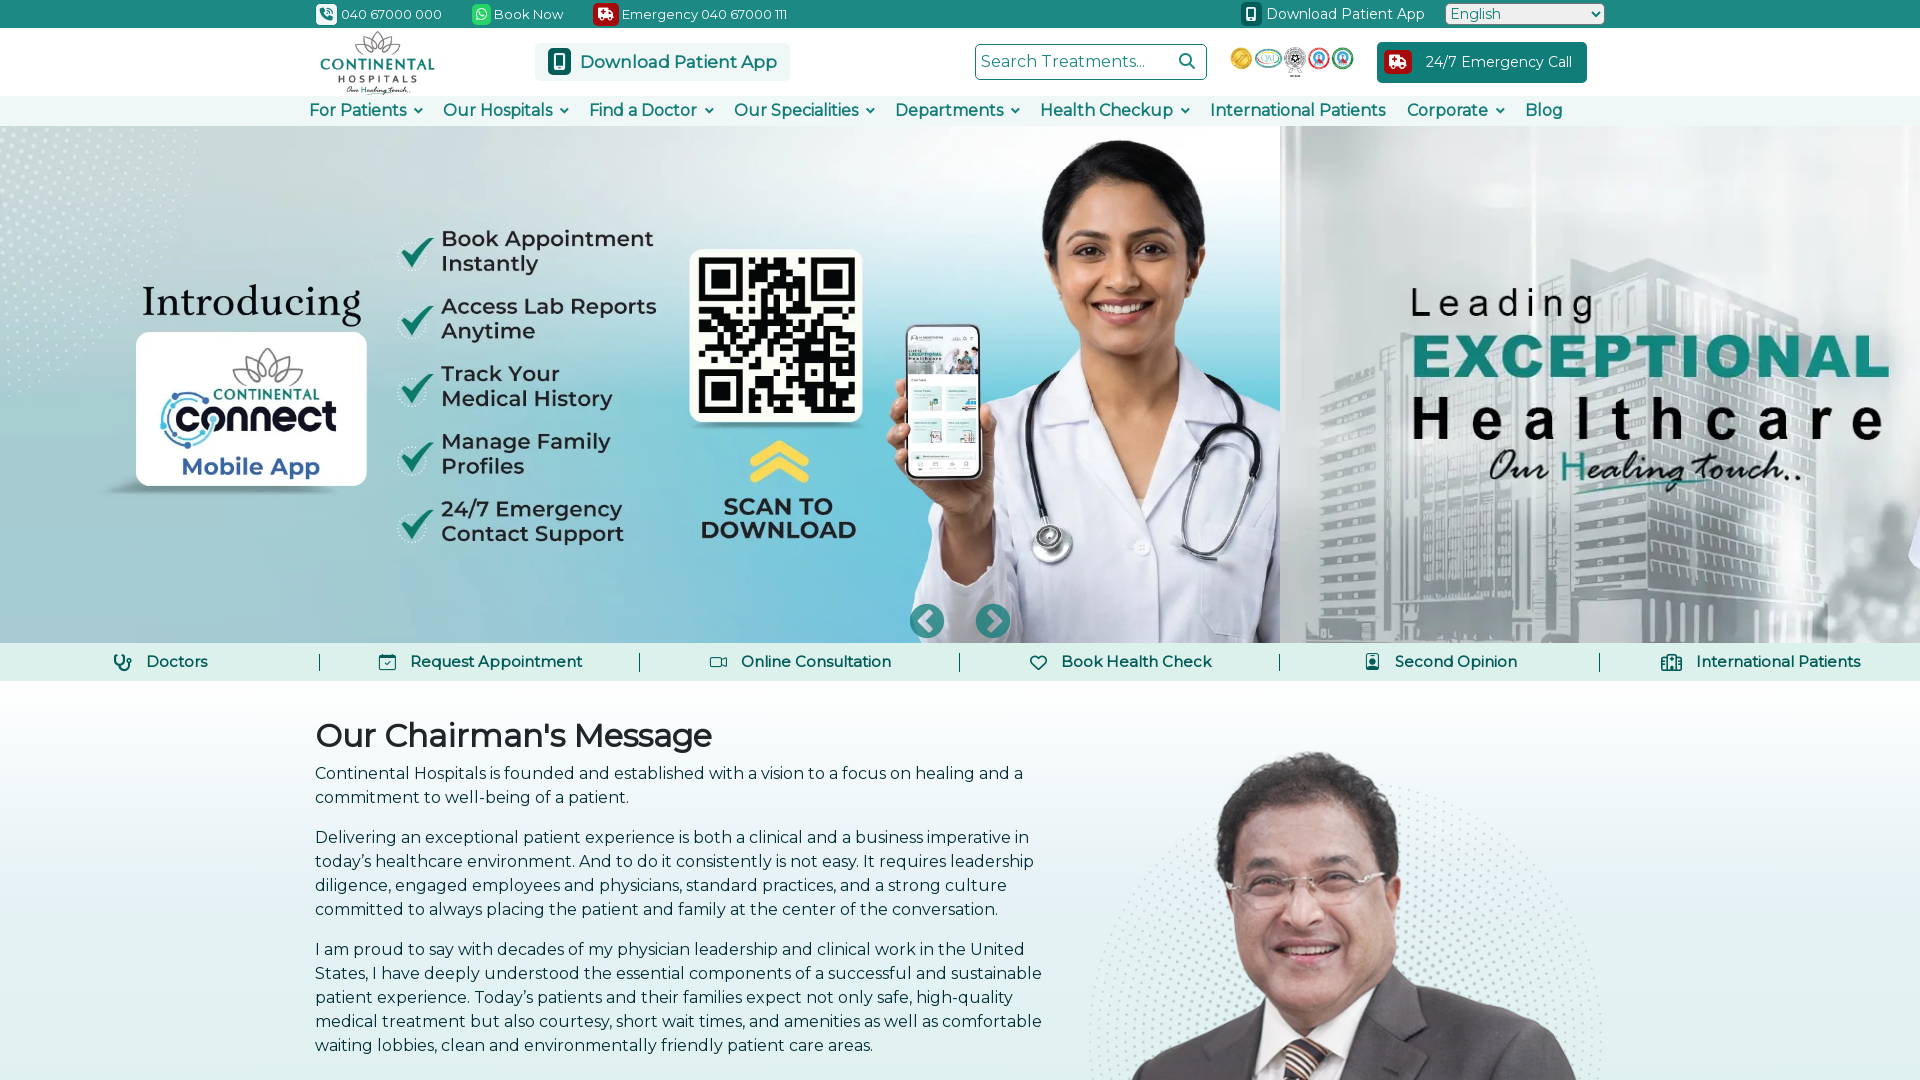

Continental Hospitals website page loaded successfully
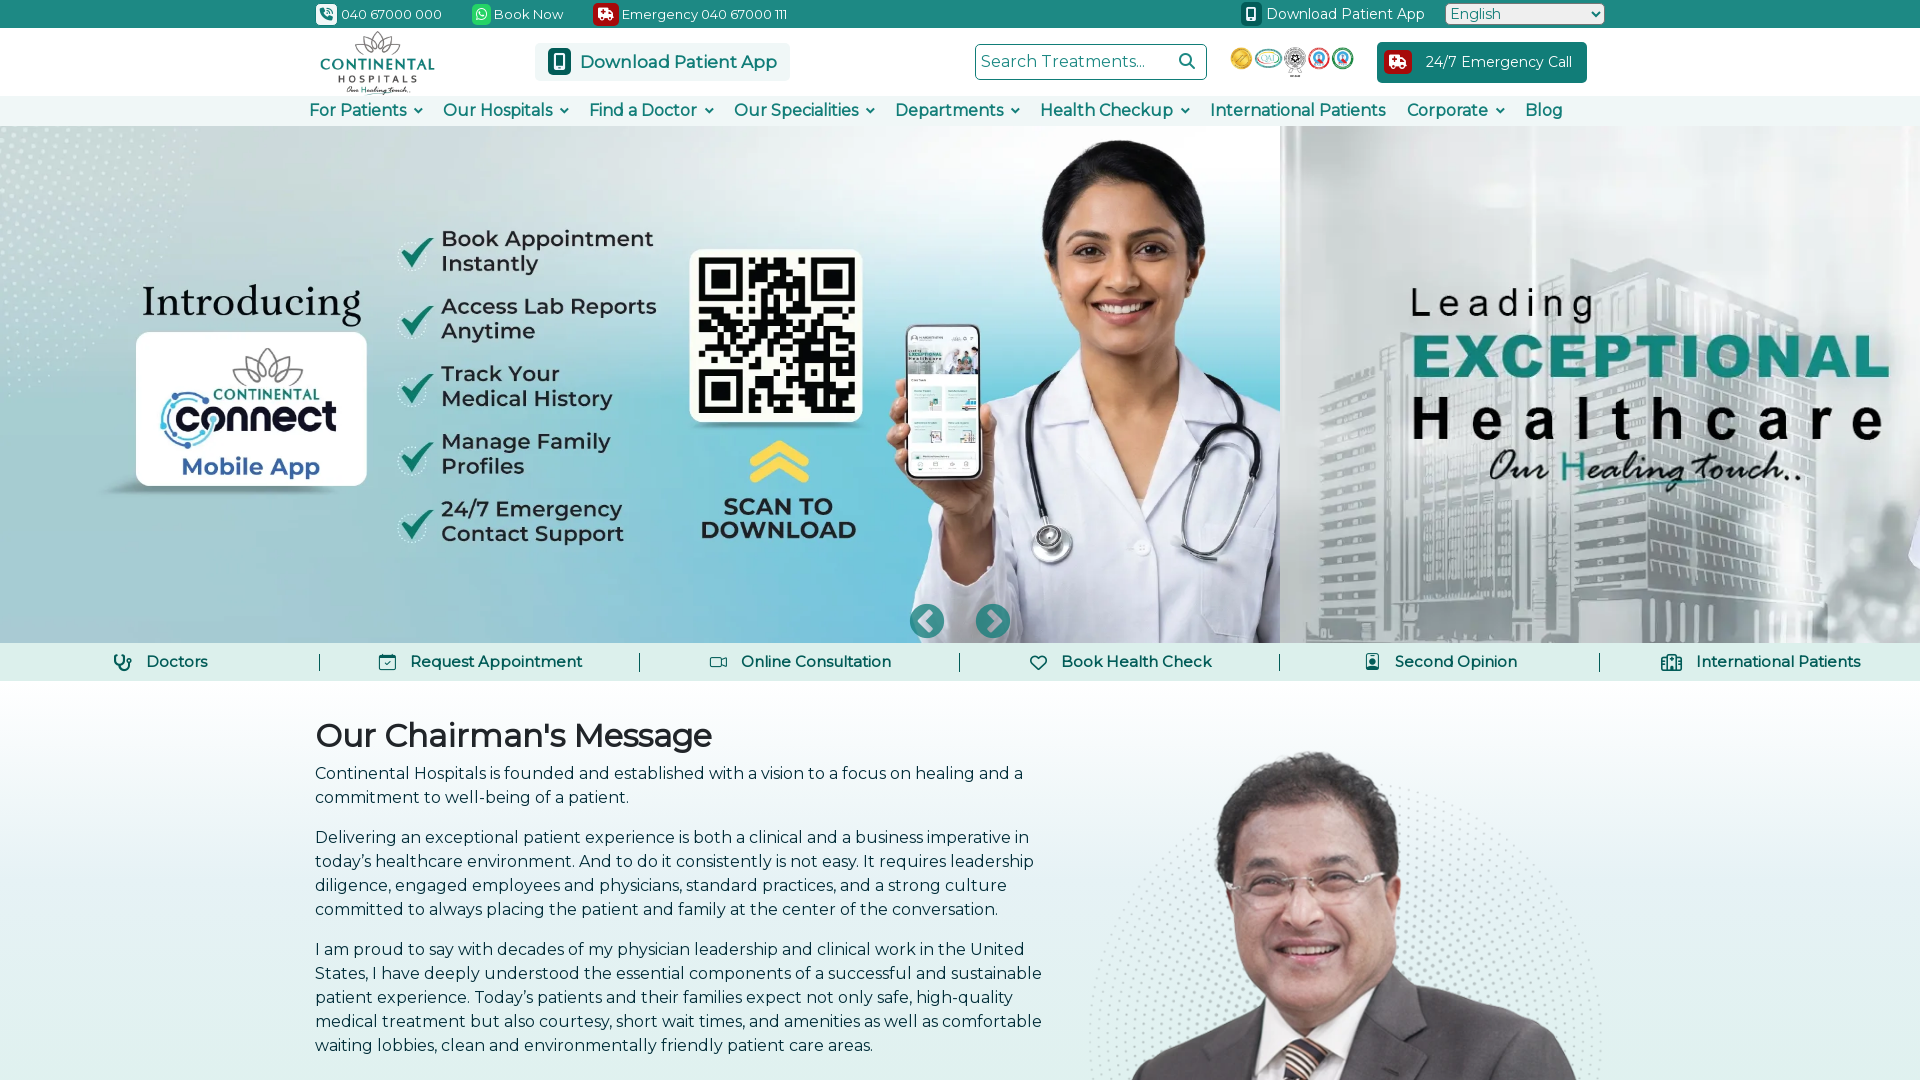

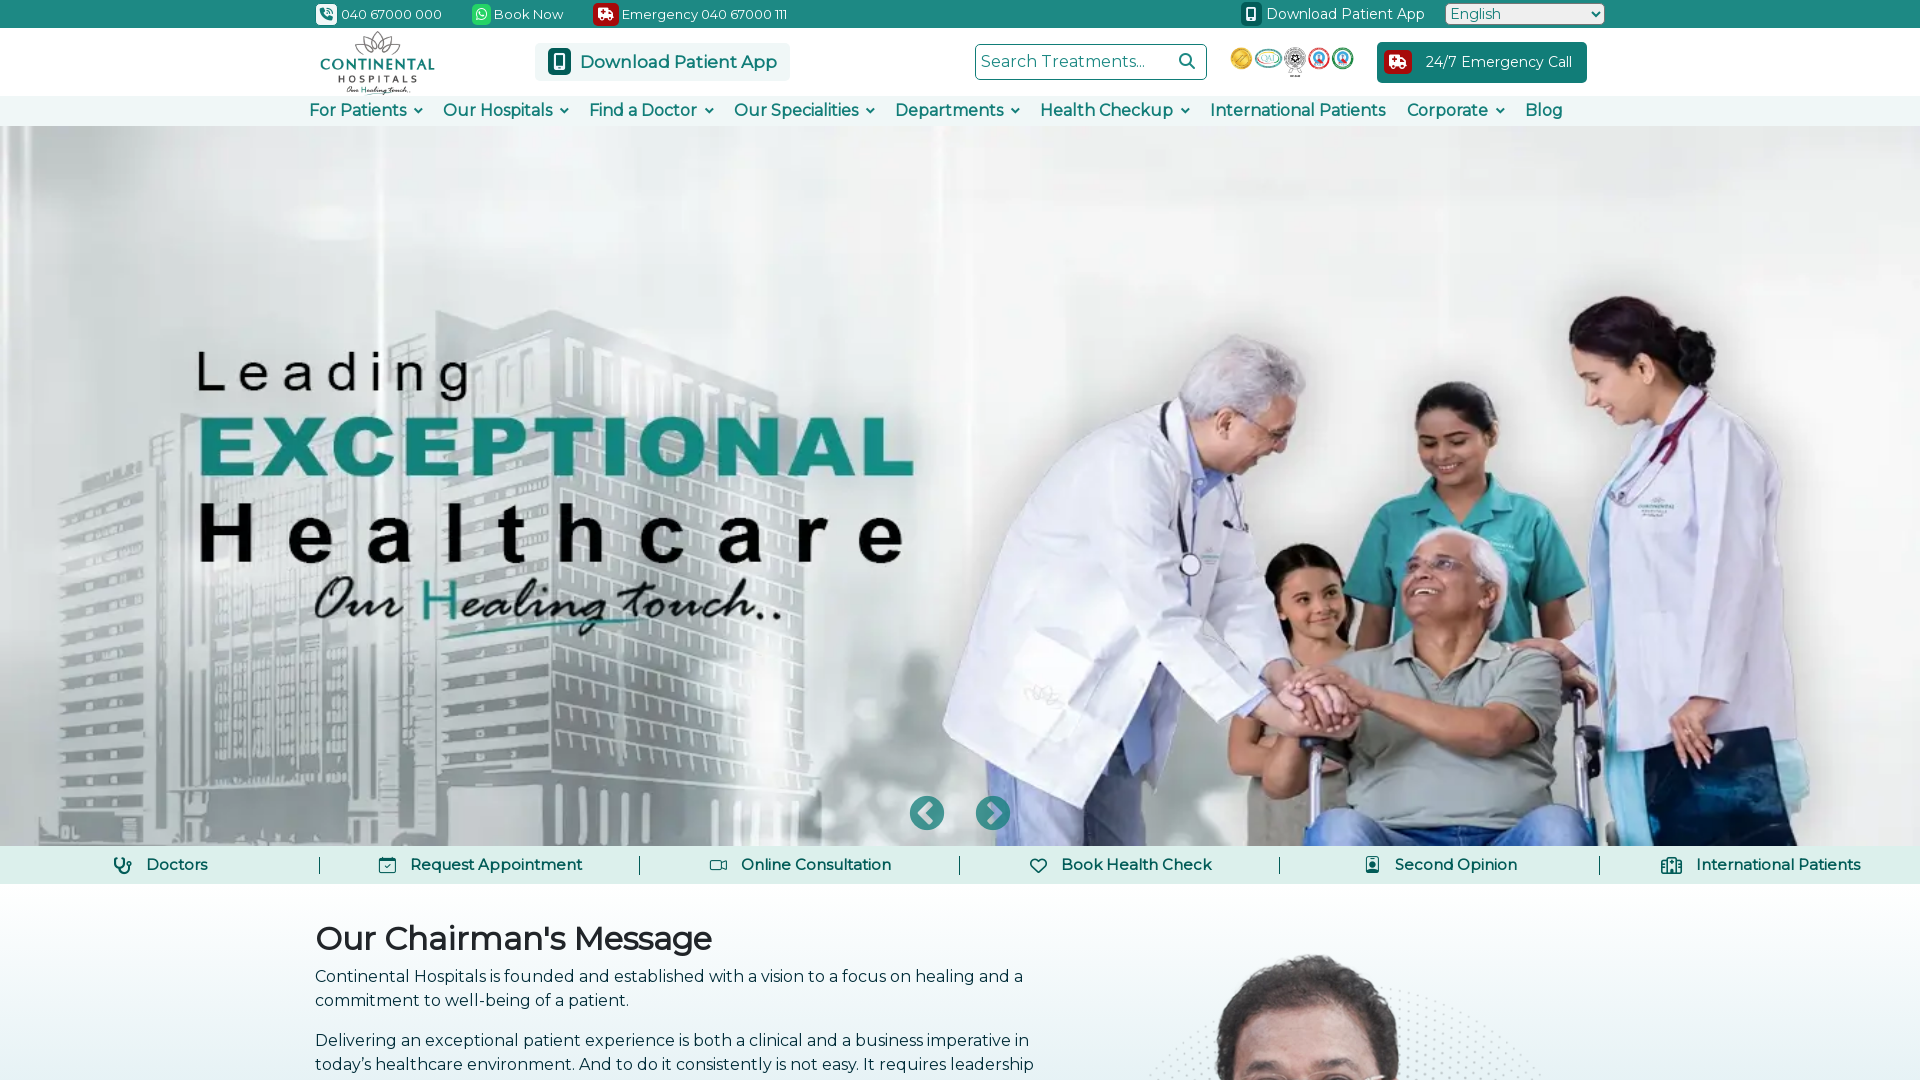